Tests autocomplete functionality by typing partial text and selecting a specific option (Poland) from the dropdown suggestions

Starting URL: https://rahulshettyacademy.com/AutomationPractice/

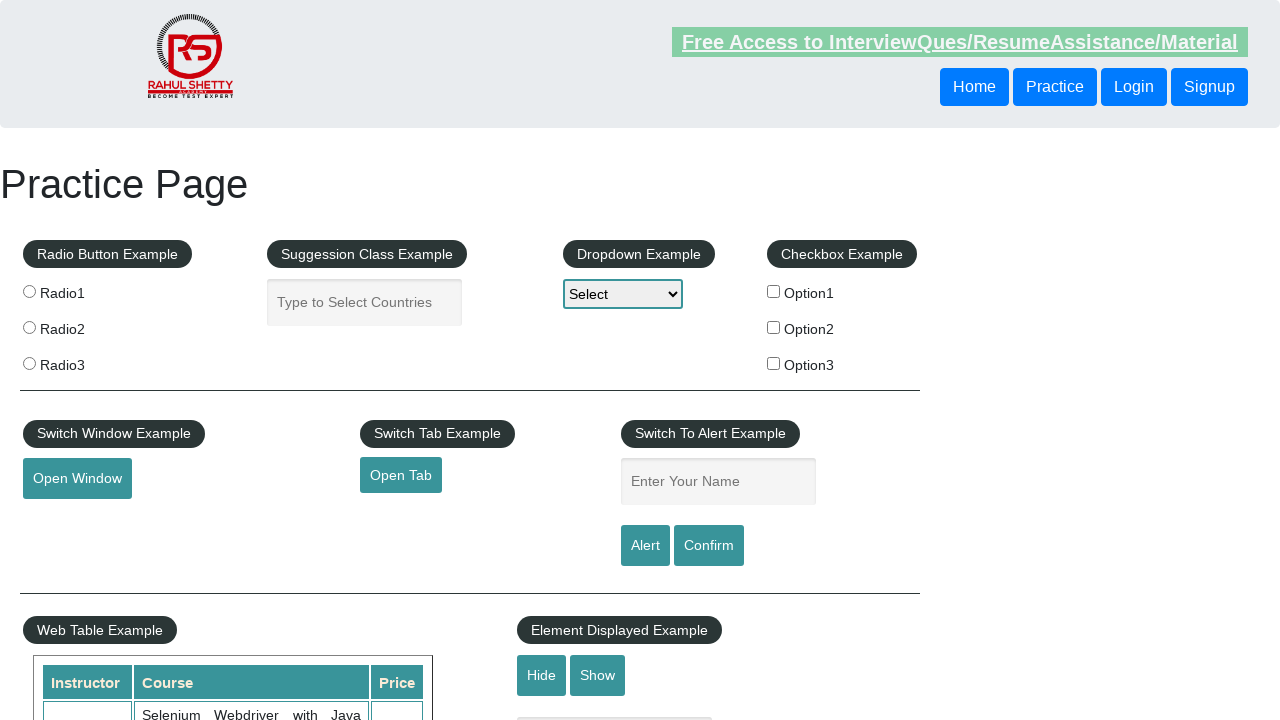

Typed 'po' in autocomplete field to trigger suggestions on #autocomplete
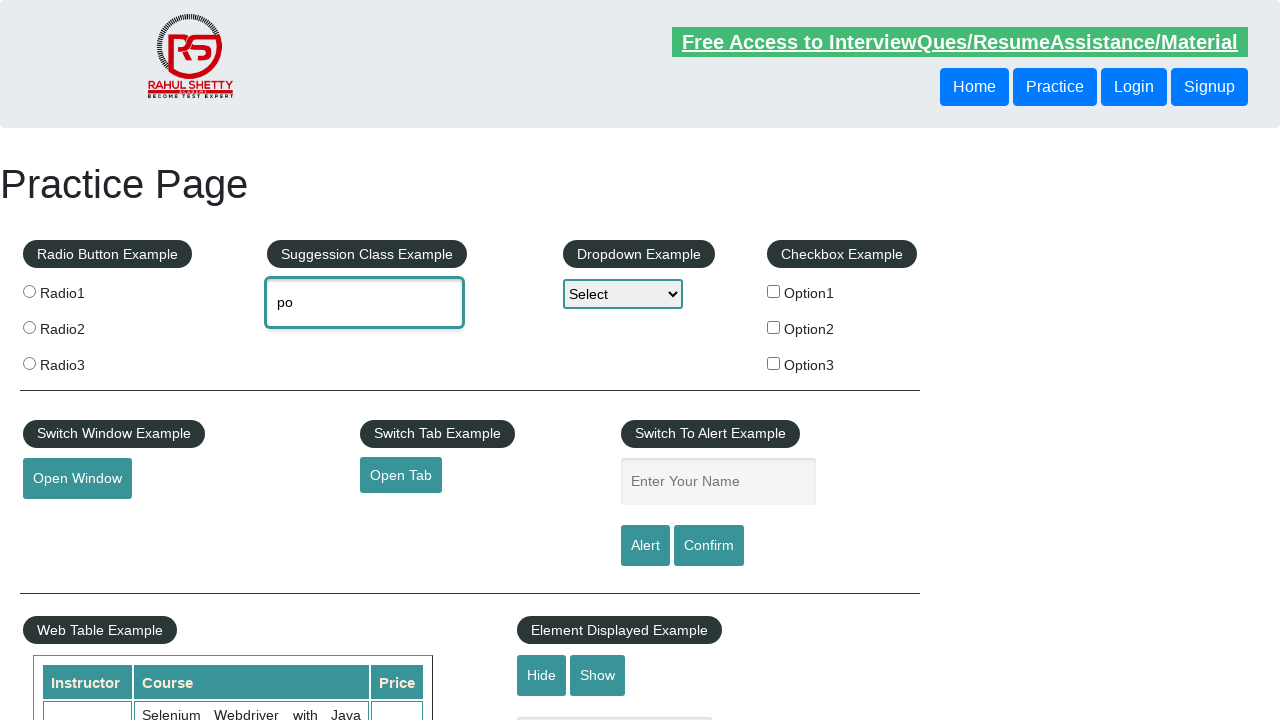

Autocomplete suggestions dropdown appeared
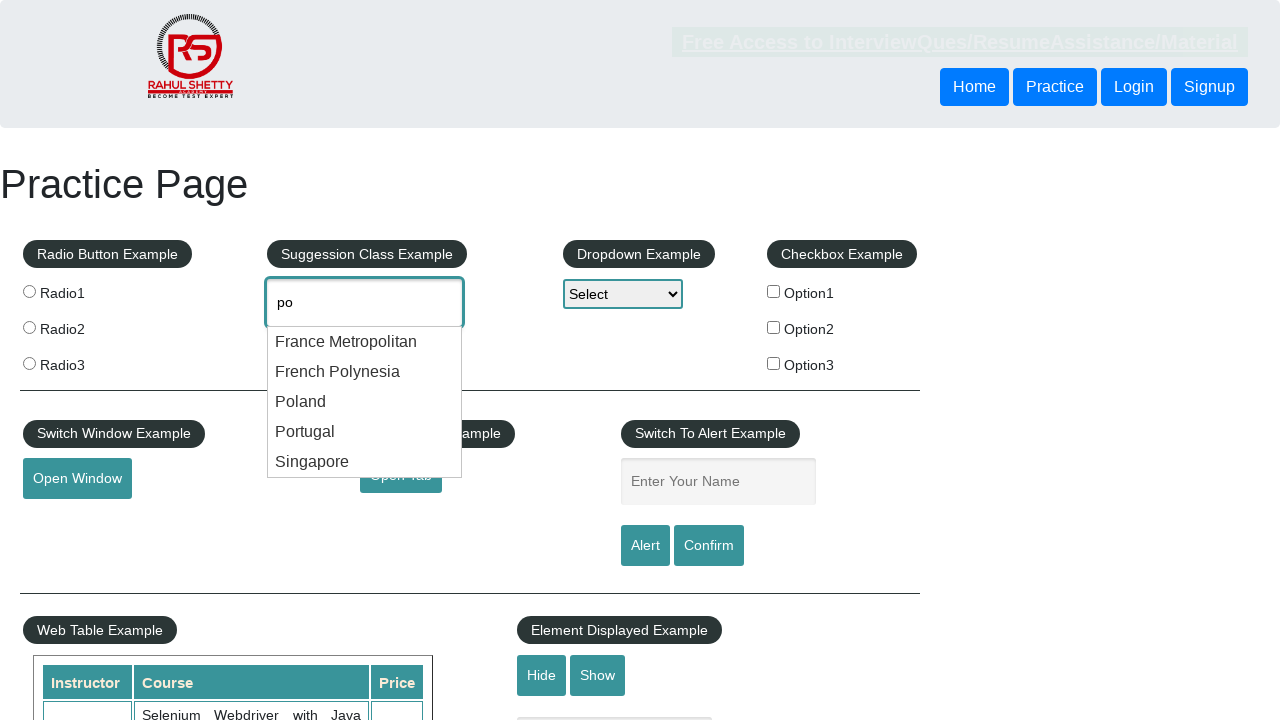

Located all autocomplete suggestion items
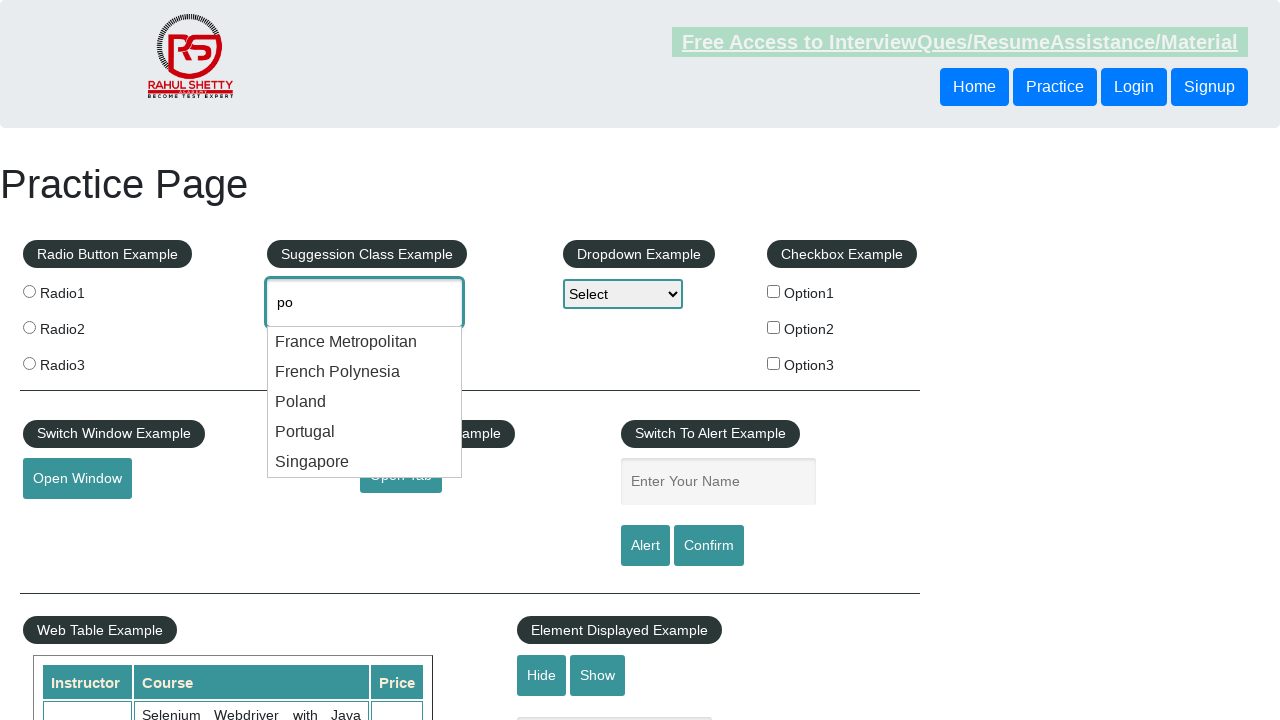

Selected 'Poland' from autocomplete suggestions at (365, 402) on ul#ui-id-1 li >> nth=2
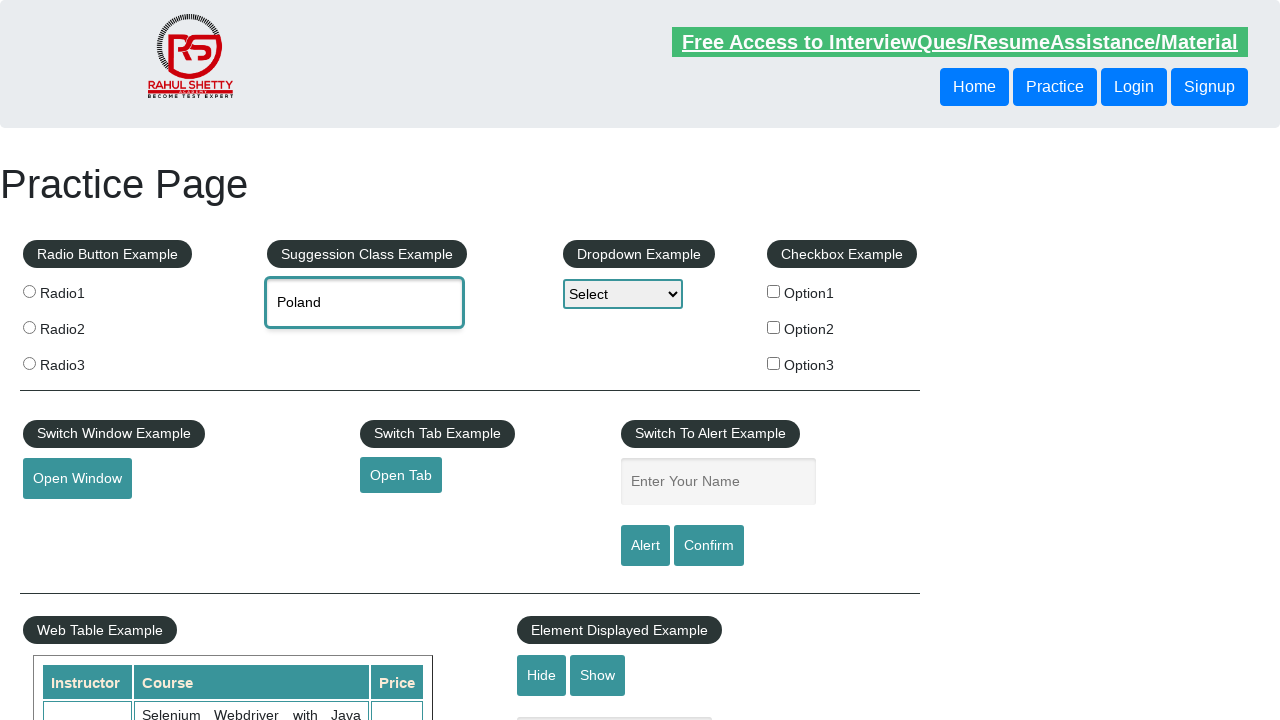

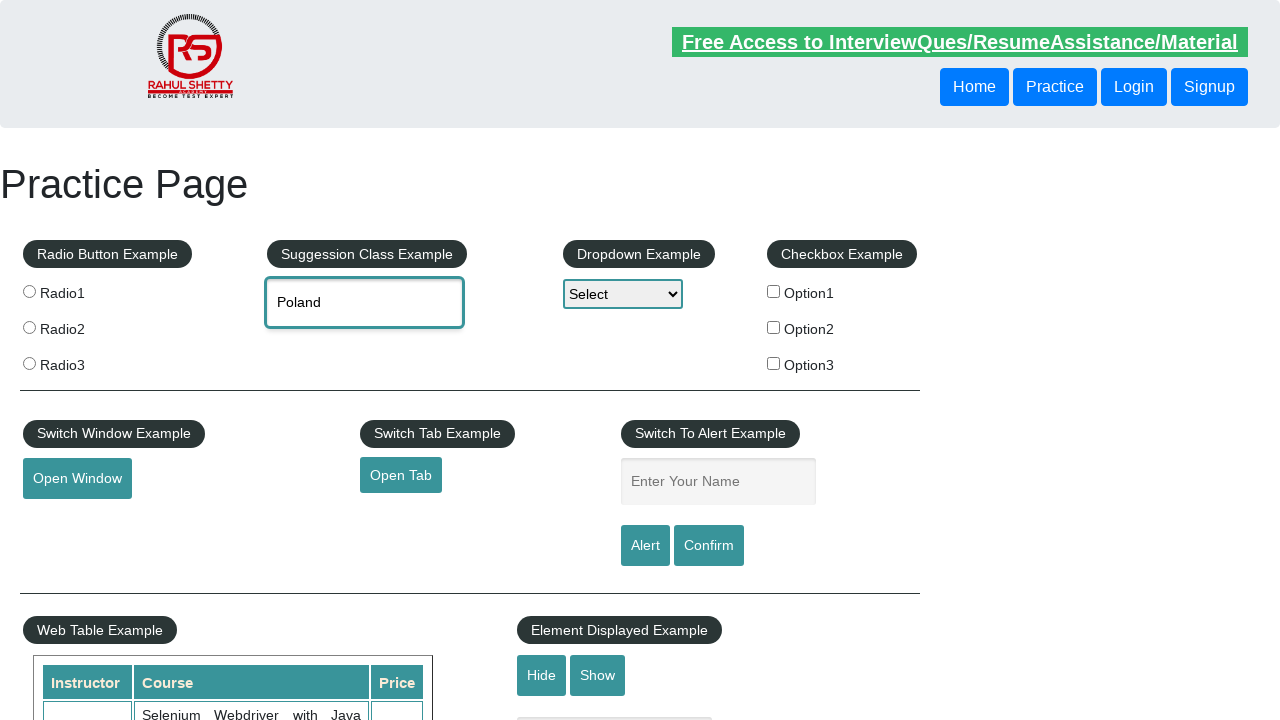